Tests keyboard shortcuts functionality by entering text in a text comparison tool, using Ctrl+A to select all, Ctrl+C to copy, Tab to navigate, and Ctrl+V to paste the content into the second text box

Starting URL: https://text-compare.com/

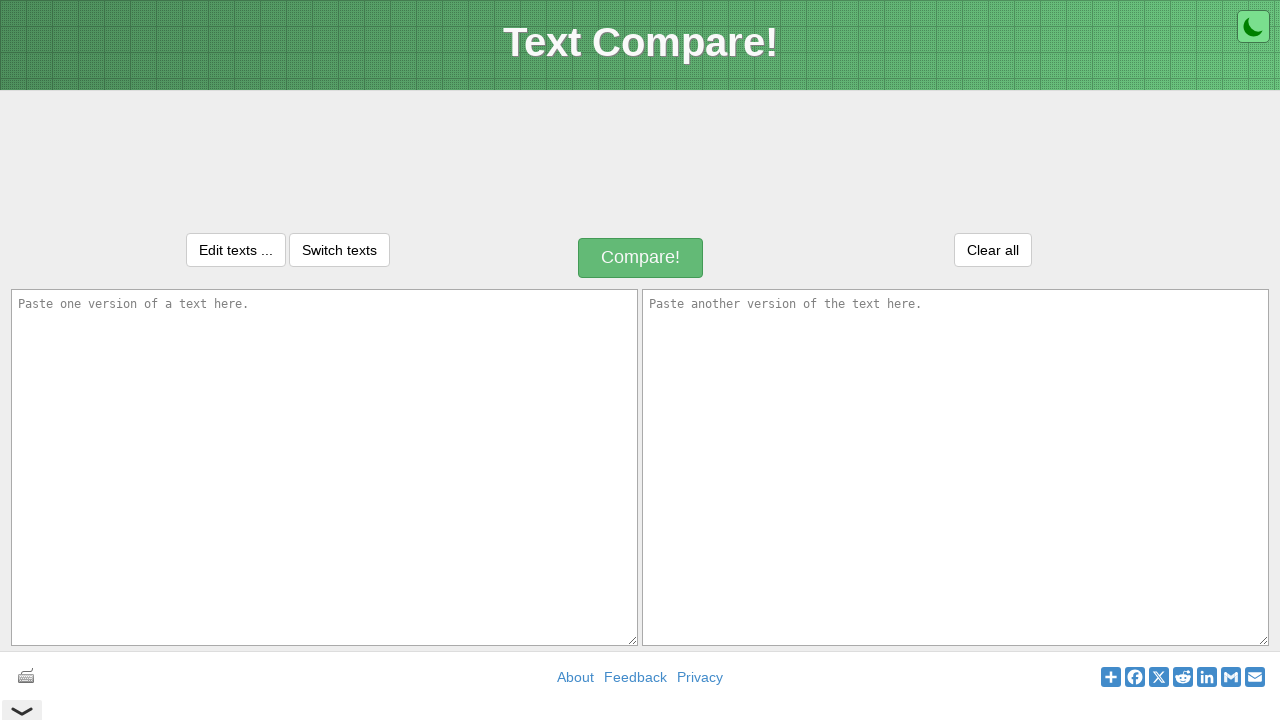

Entered 'Welcome to selenium' in the first text box on #inputText1
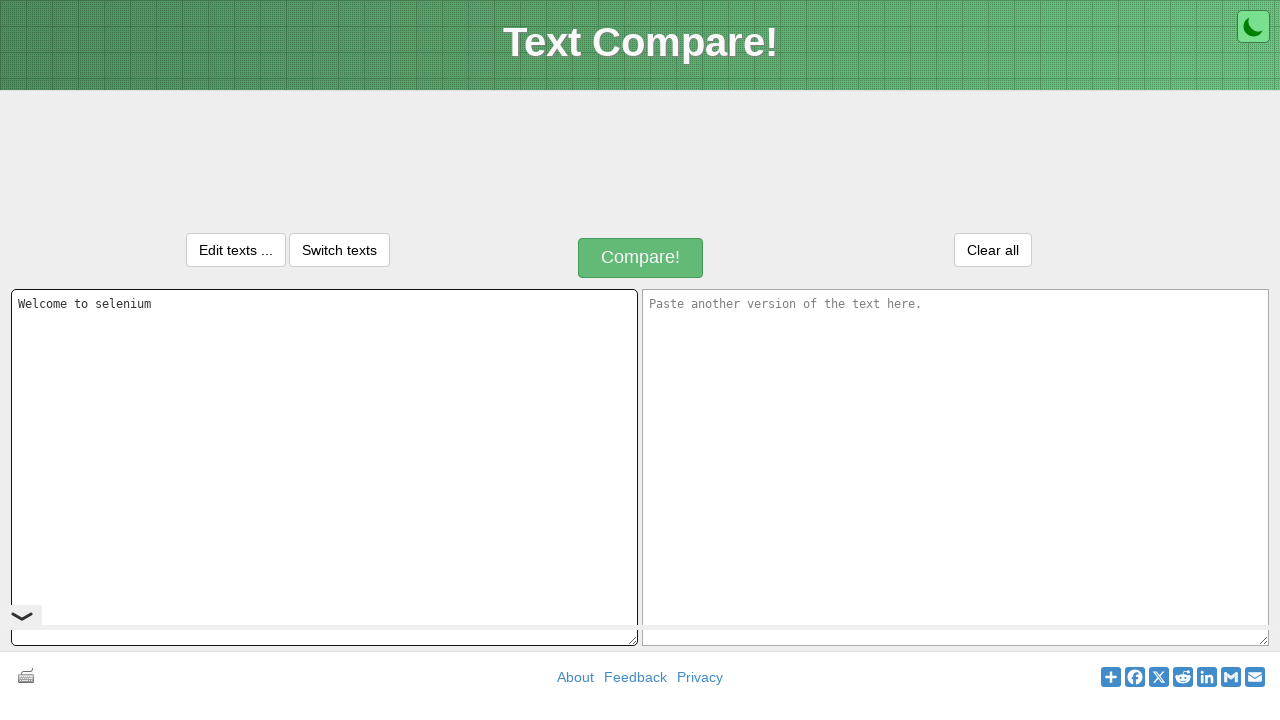

Selected all text in first text box using Ctrl+A
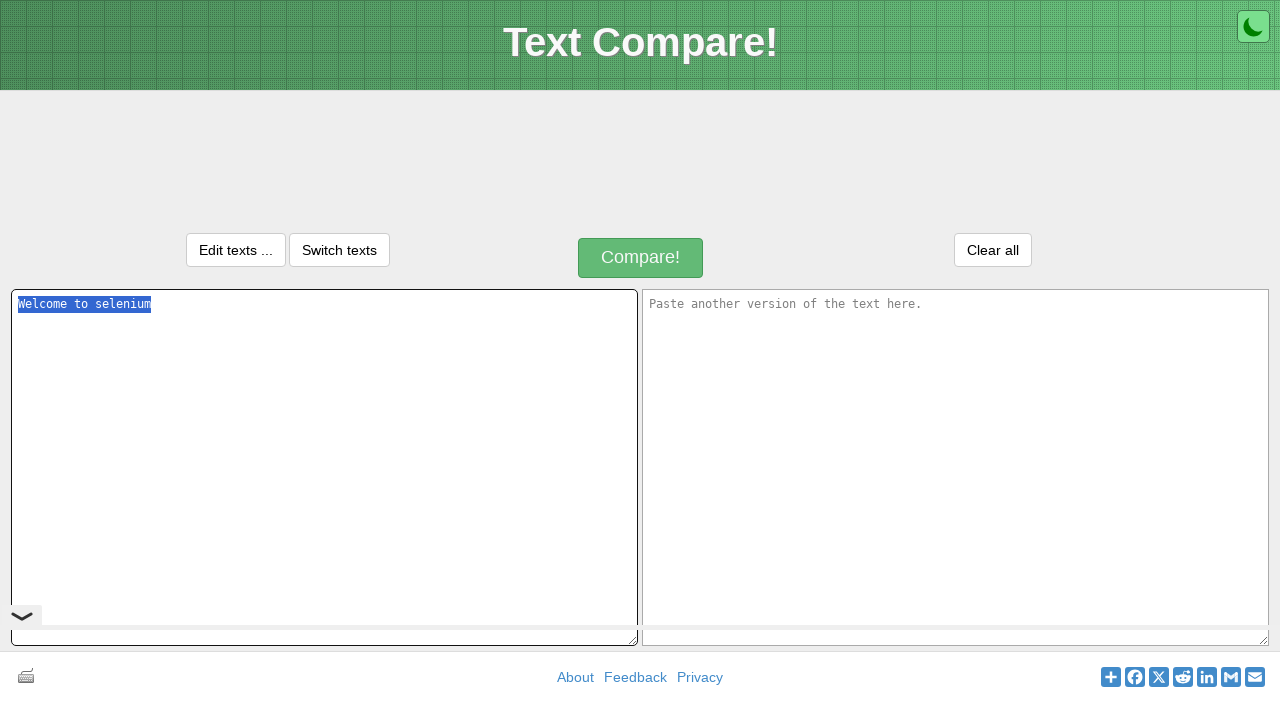

Copied selected text using Ctrl+C
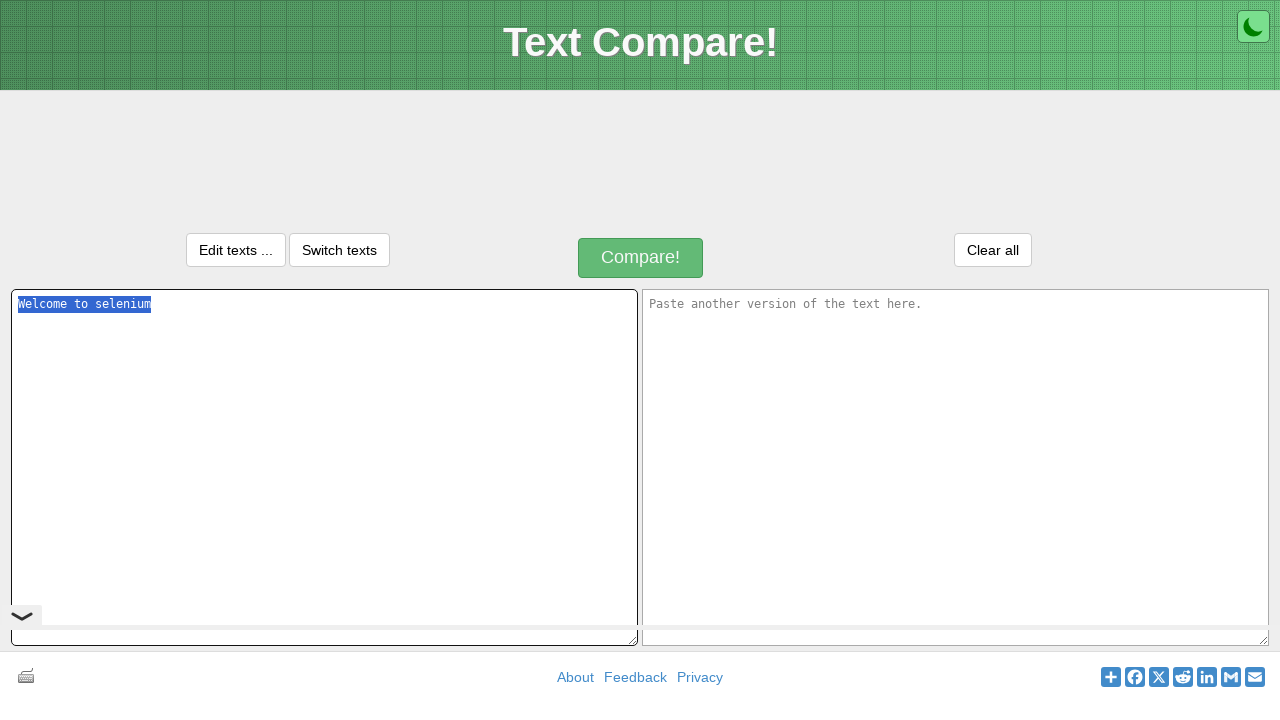

Navigated to second text box using Tab key
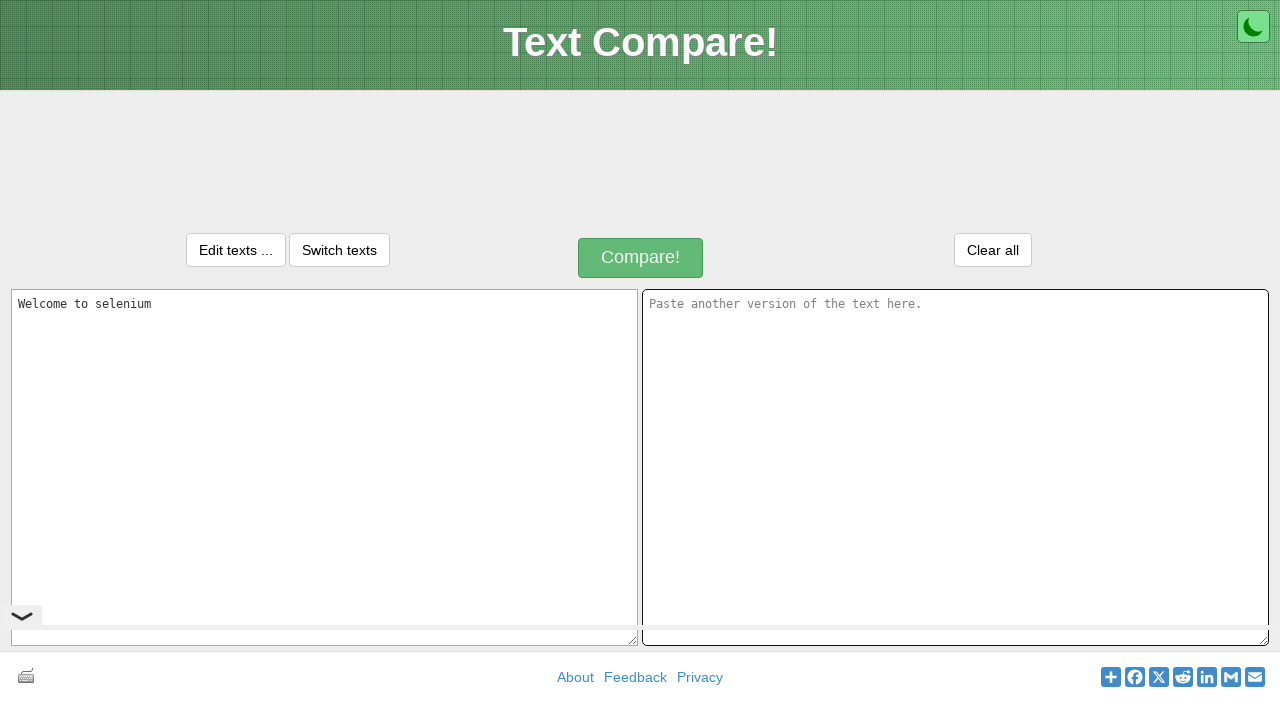

Pasted text into second text box using Ctrl+V
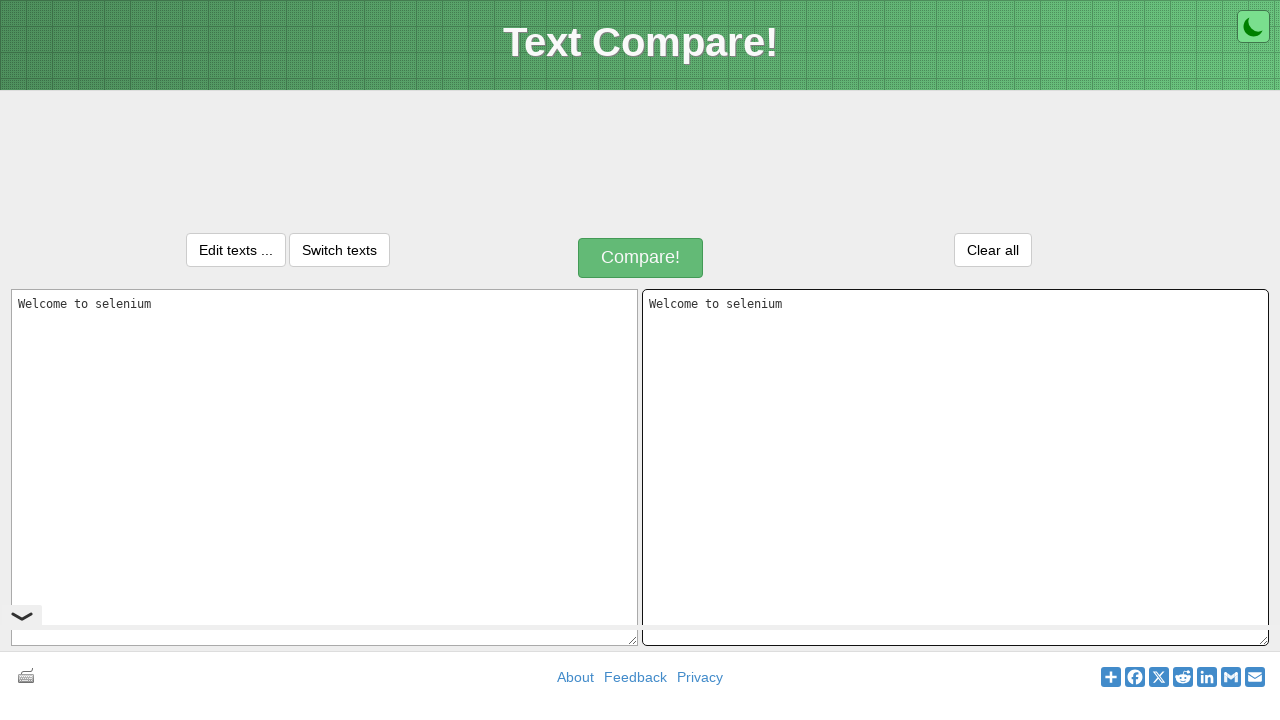

Retrieved text content from first text box
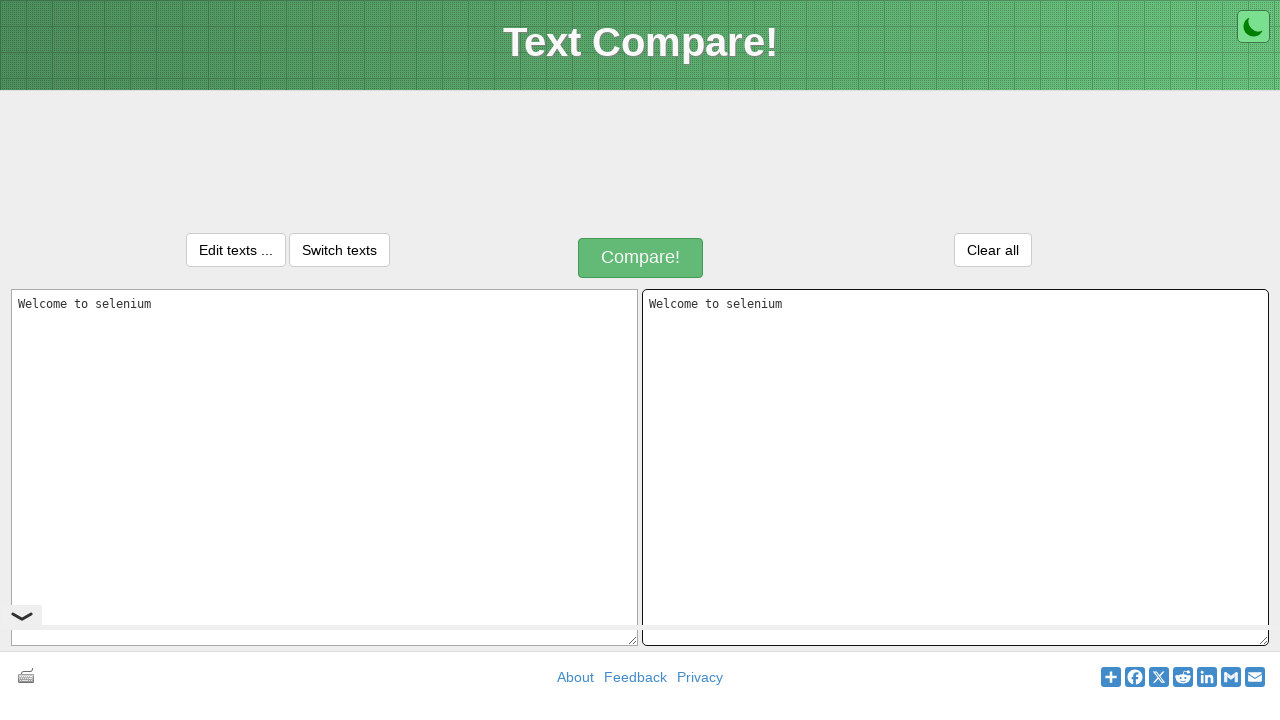

Retrieved text content from second text box
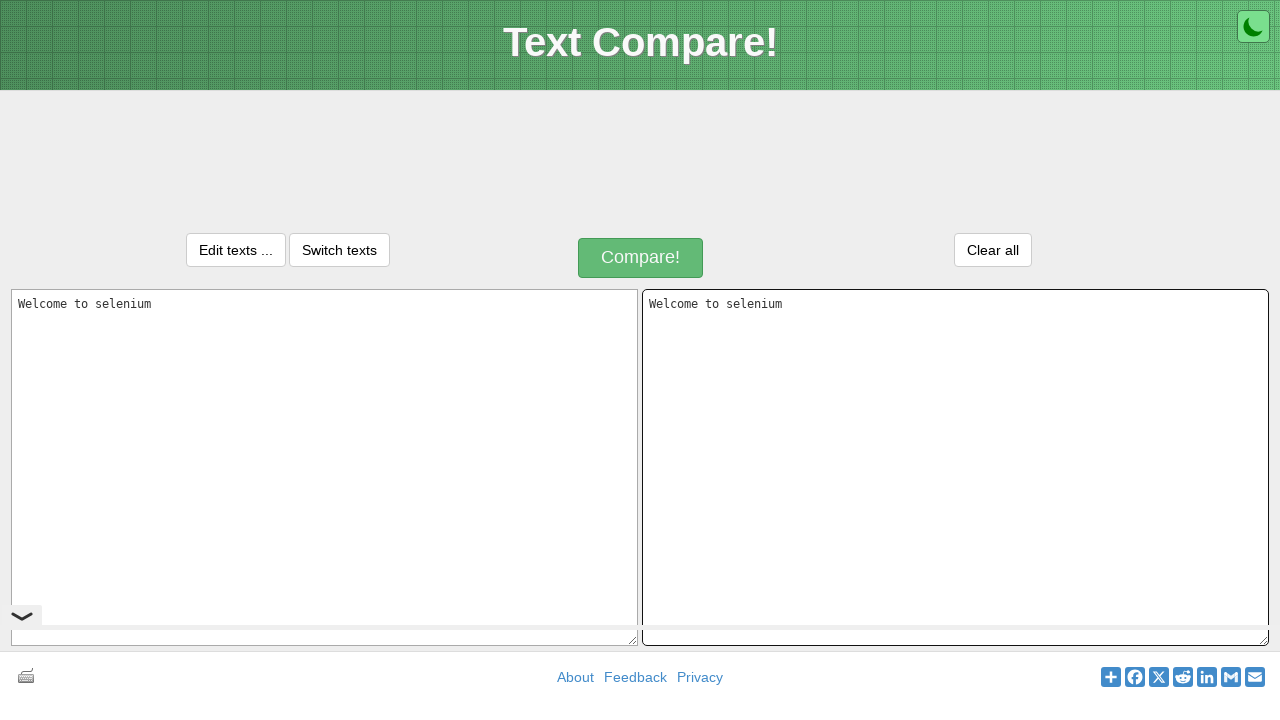

Verified both text boxes contain identical content
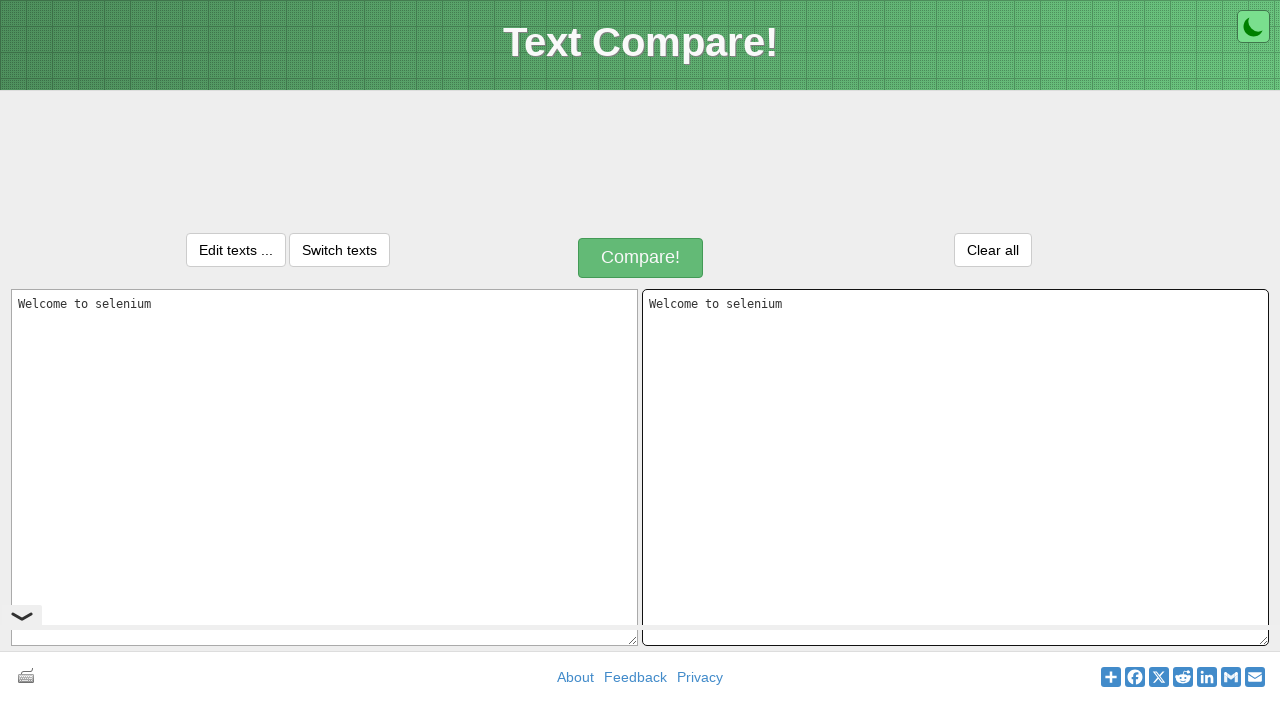

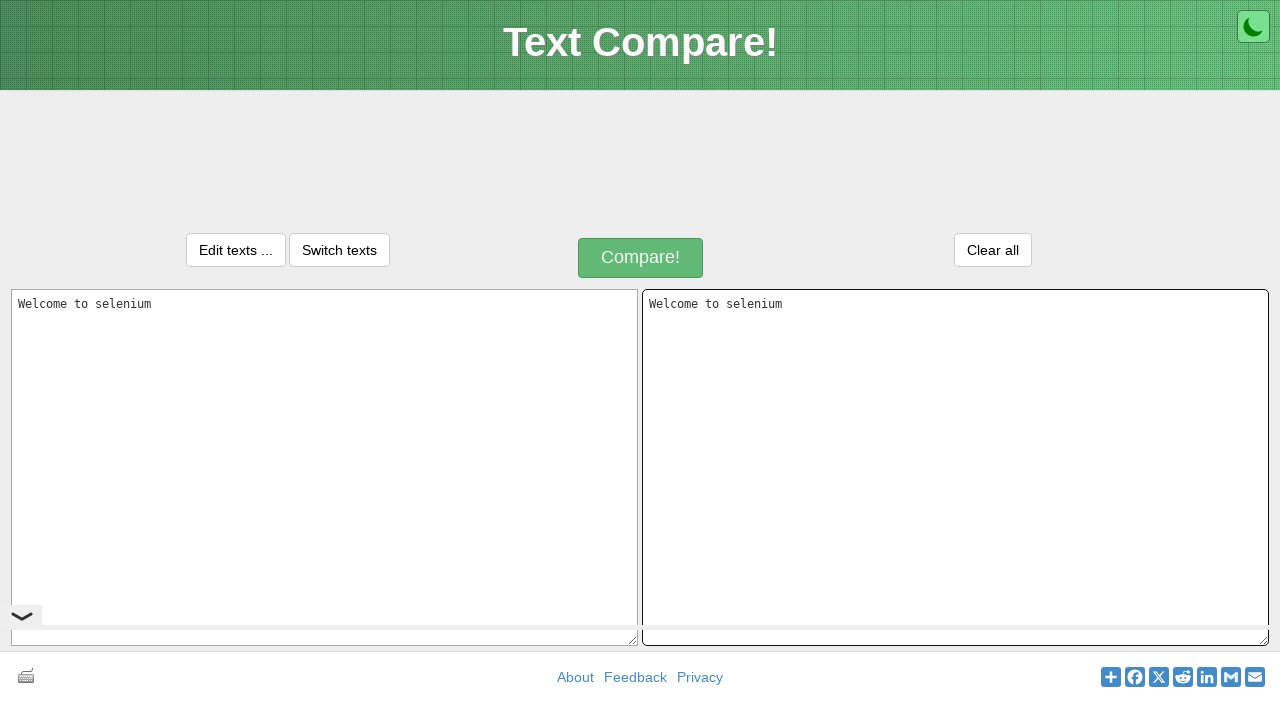